Demonstrates request interception by replacing a specific image URL when loading the WebDriverIO website, then refreshes the page to apply the interception.

Starting URL: https://webdriver.io

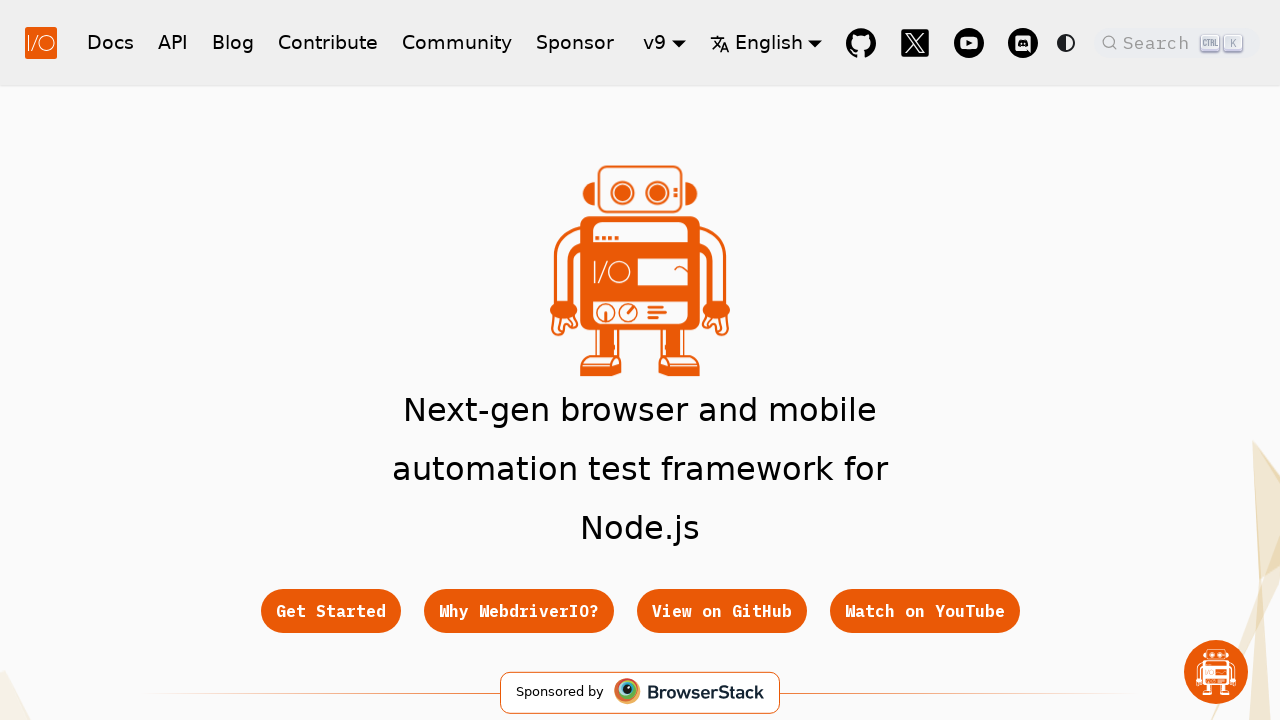

Set up request interception to replace webdriverio.png with alternative image URL
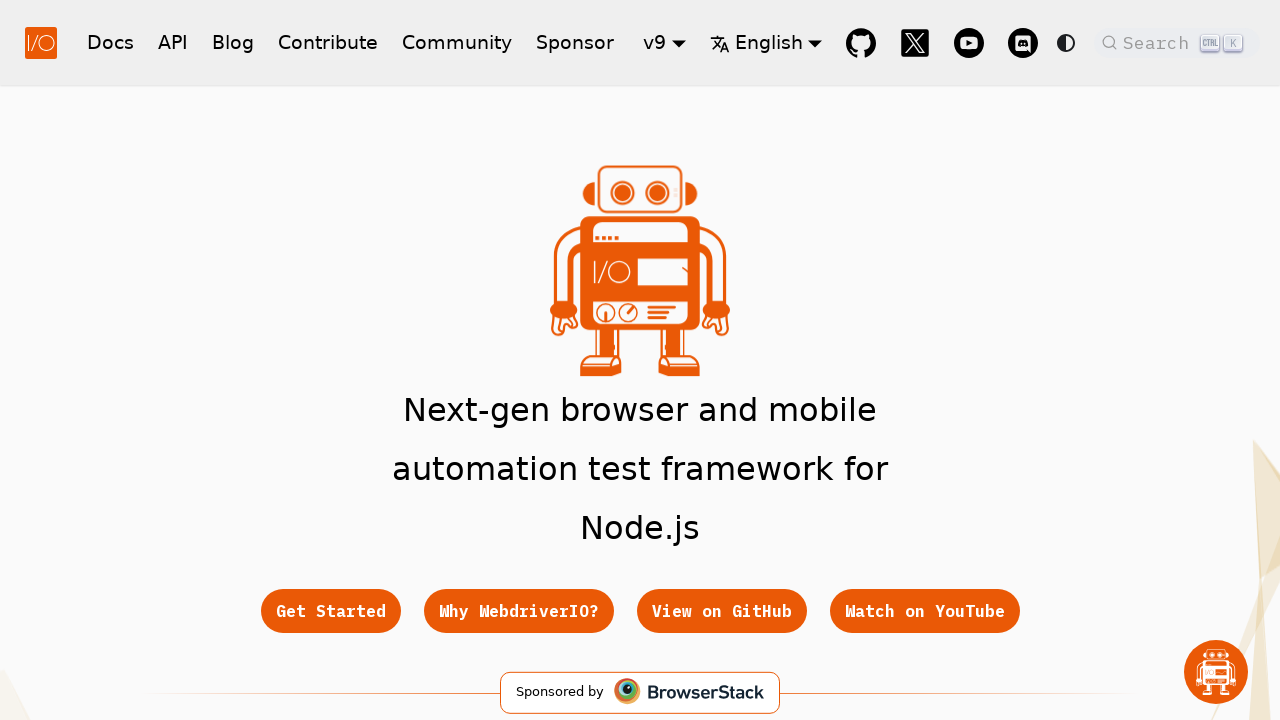

Reloaded page to trigger request interception
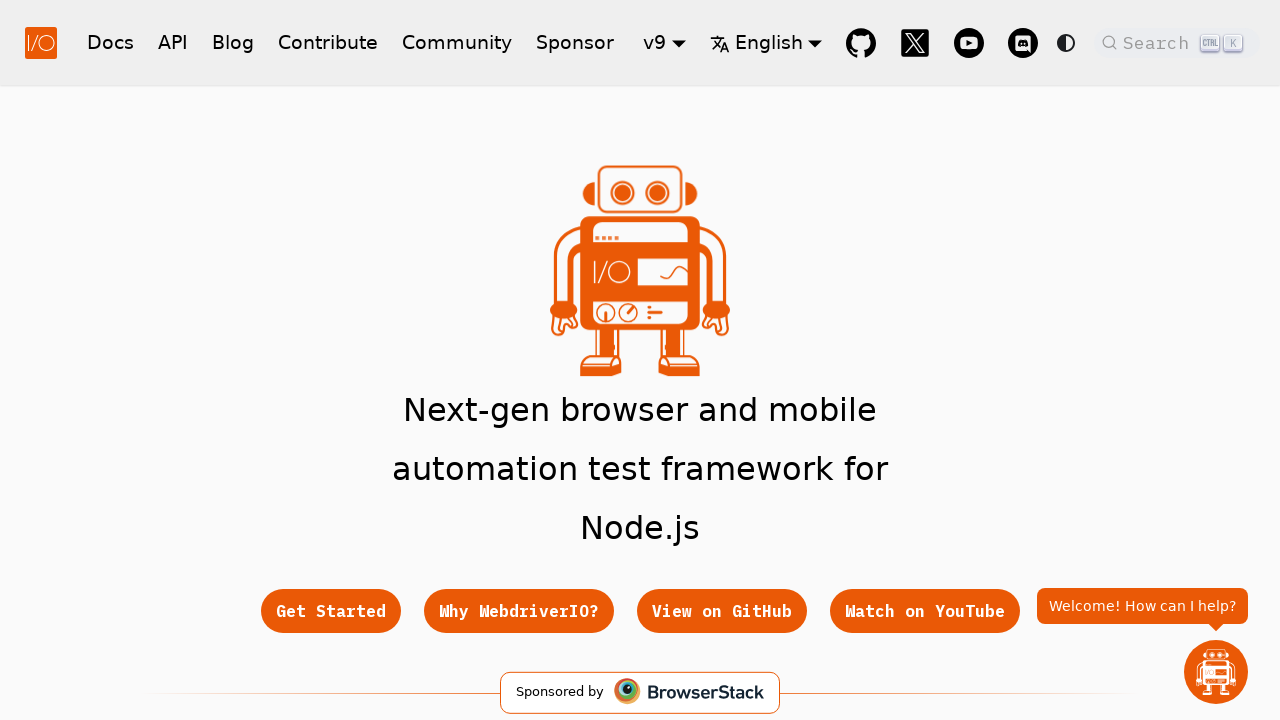

Page fully loaded with intercepted content - network idle state reached
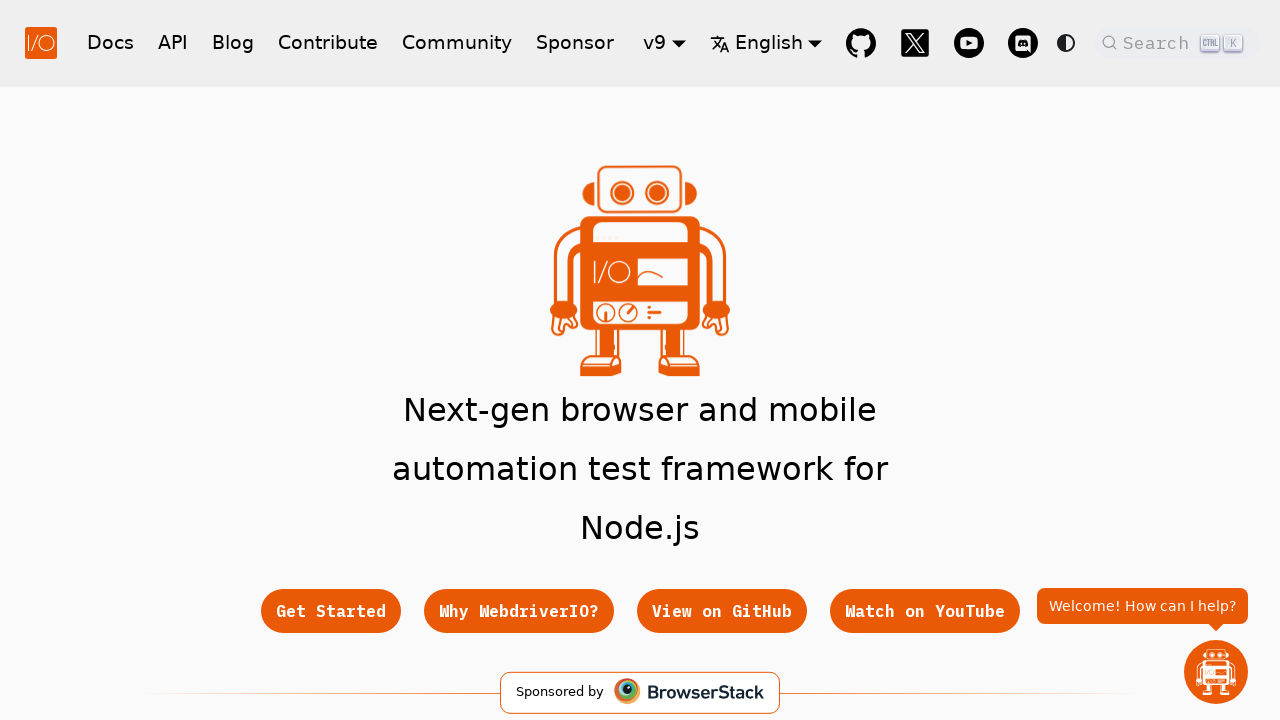

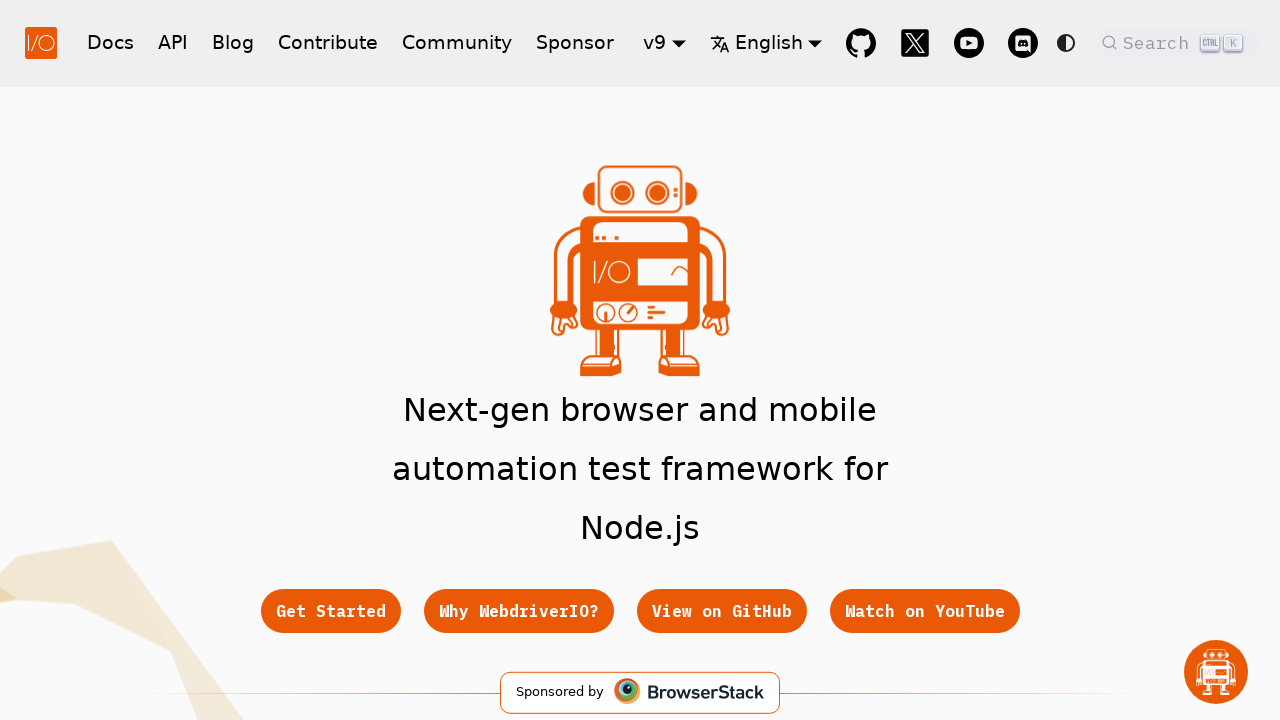